Tests prompt alert by entering text and accepting it

Starting URL: https://demoqa.com/alerts

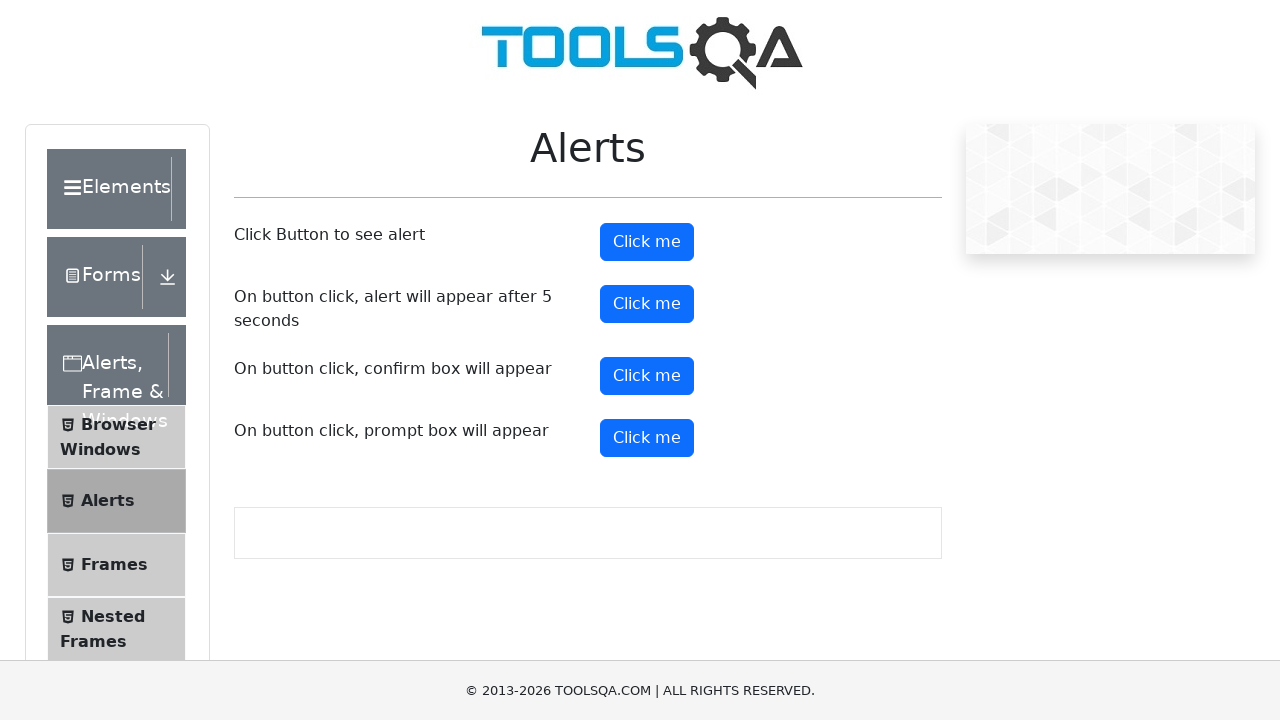

Set up dialog handler to accept prompt with text 'John'
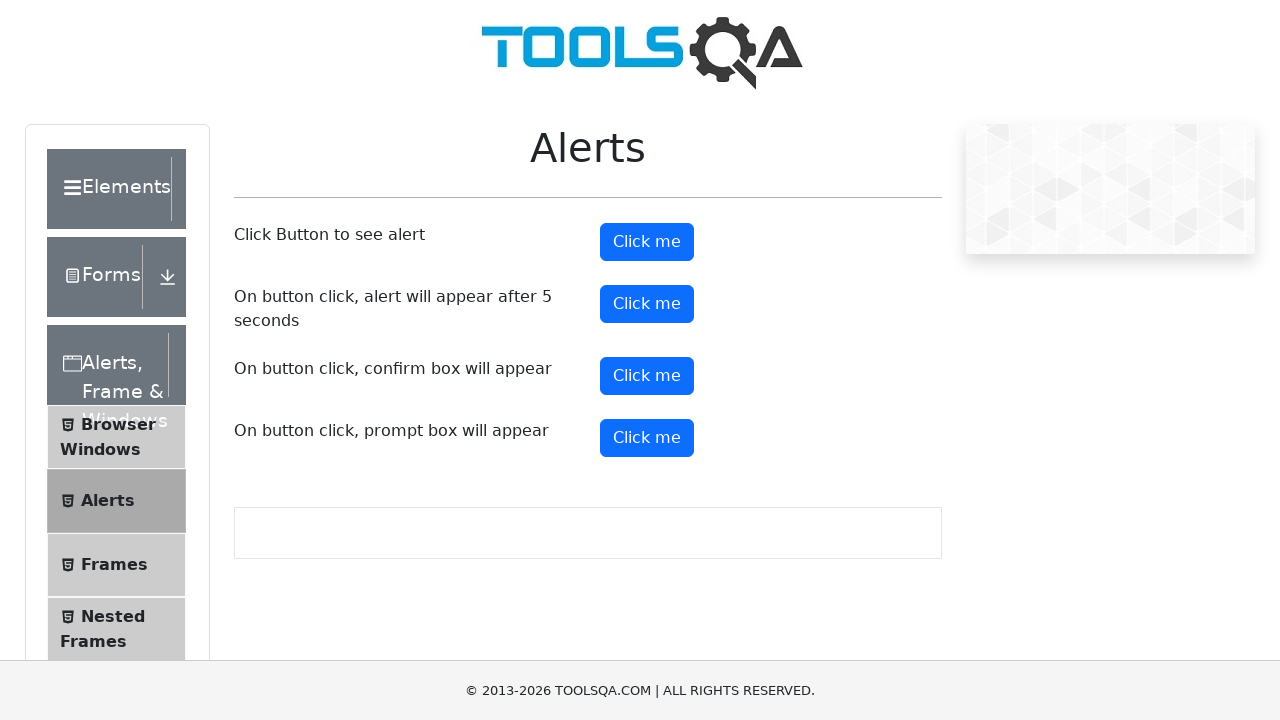

Clicked prompt button to trigger alert at (647, 438) on button#promtButton
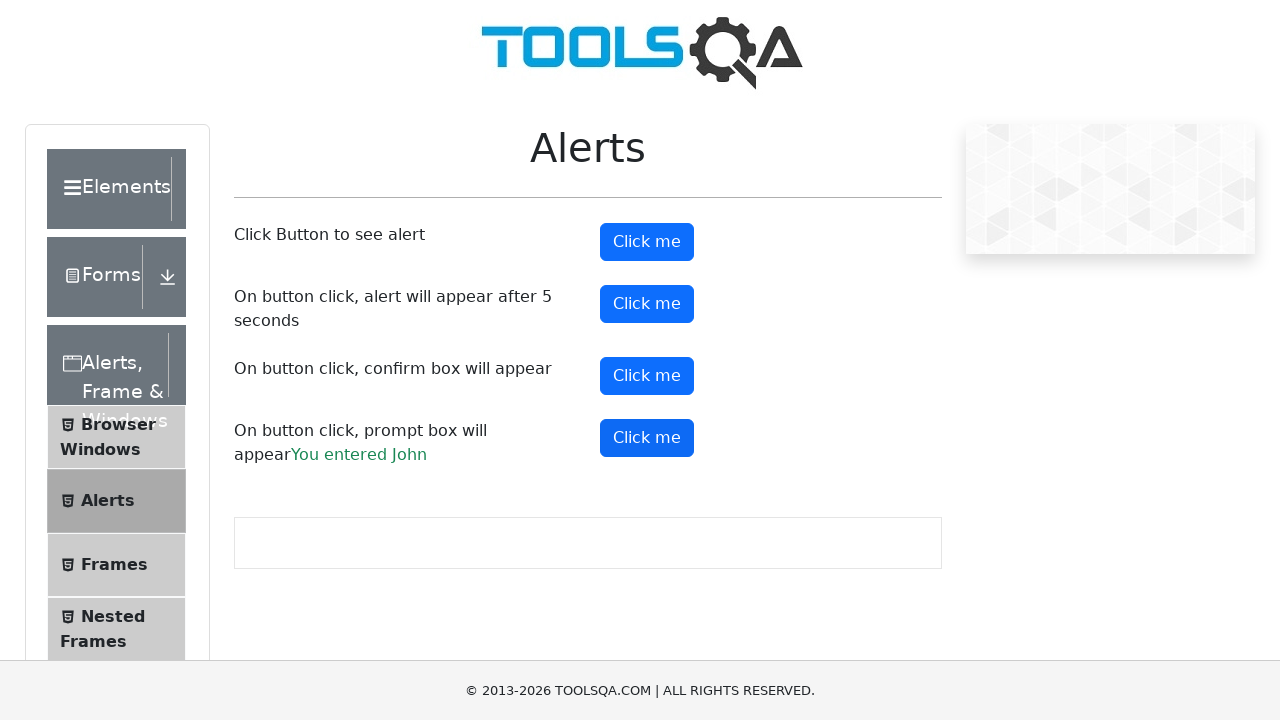

Waited for prompt dialog to be processed
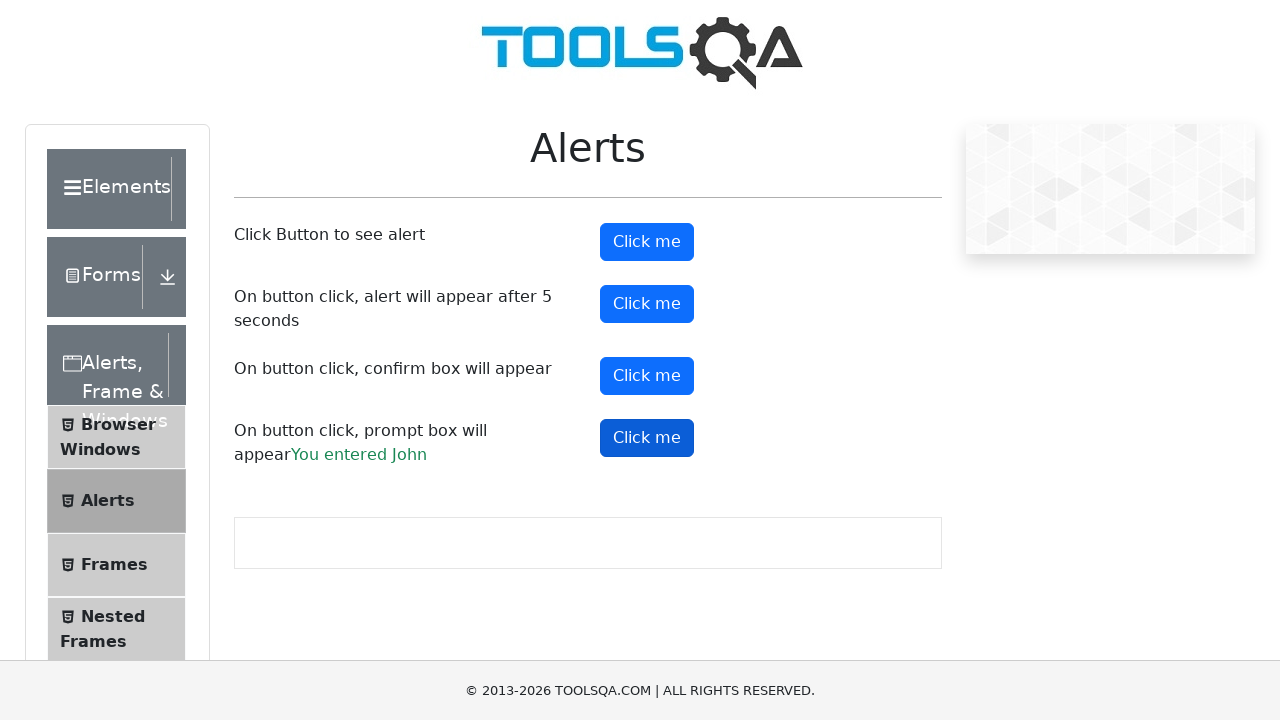

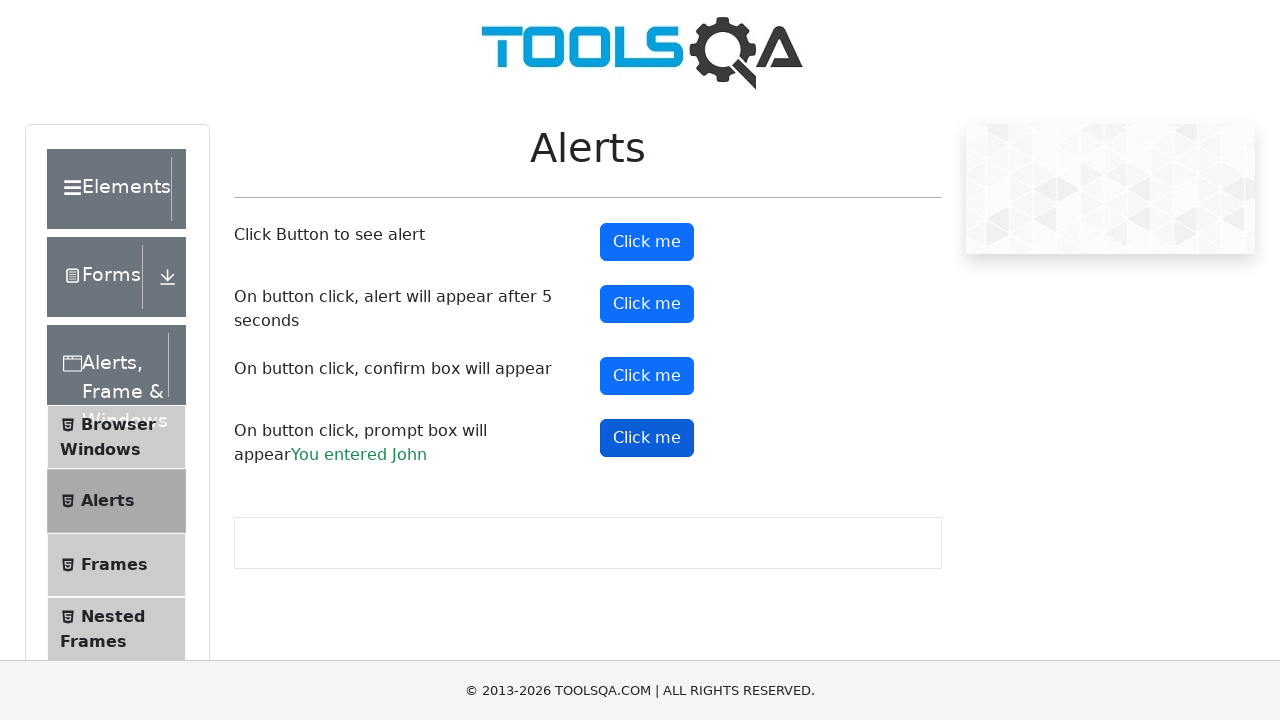